Tests drag and drop functionality by dragging a draggable element onto a droppable target element on the jQueryUI demo page.

Starting URL: http://jqueryui.com/resources/demos/droppable/default.html

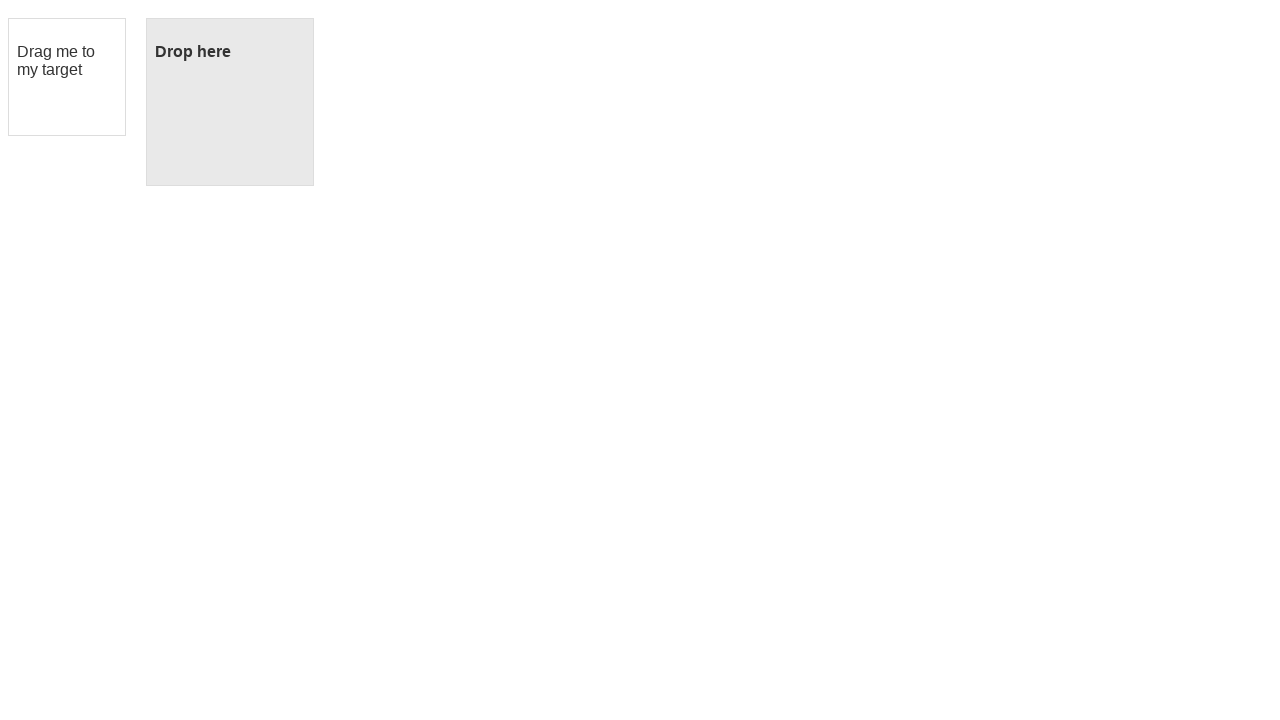

Navigated to jQueryUI droppable demo page
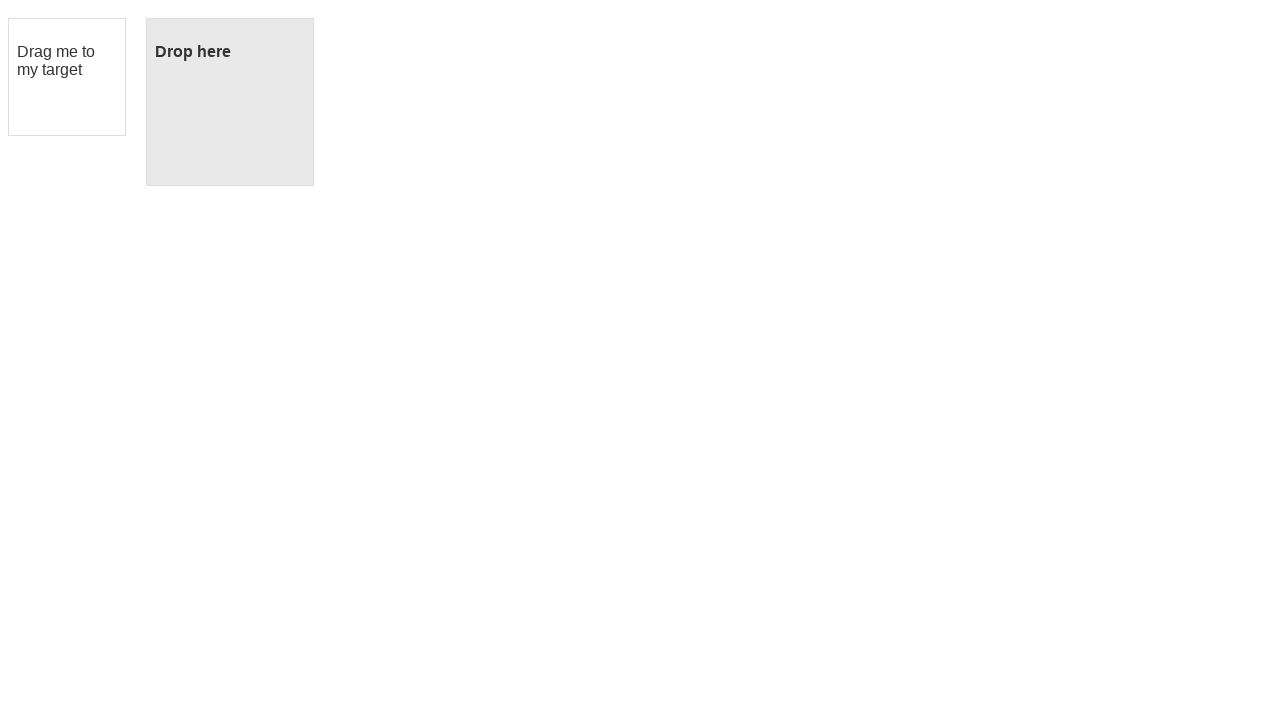

Located draggable element
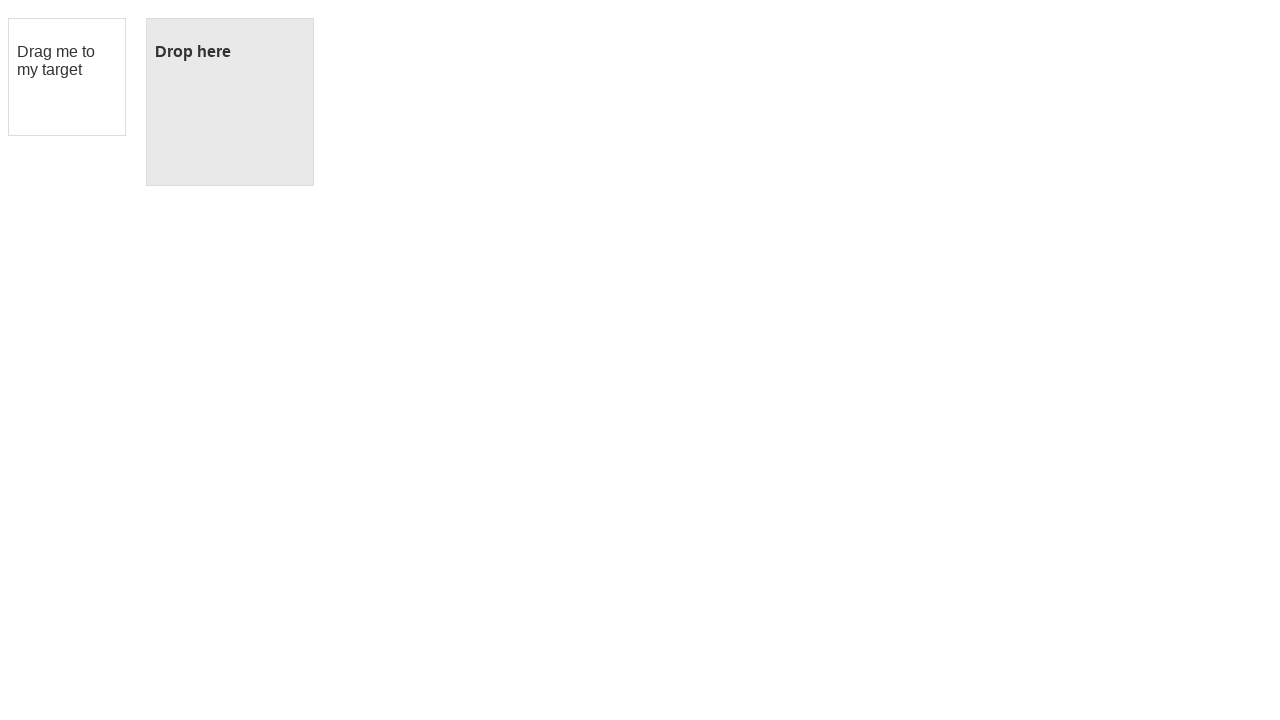

Located droppable target element
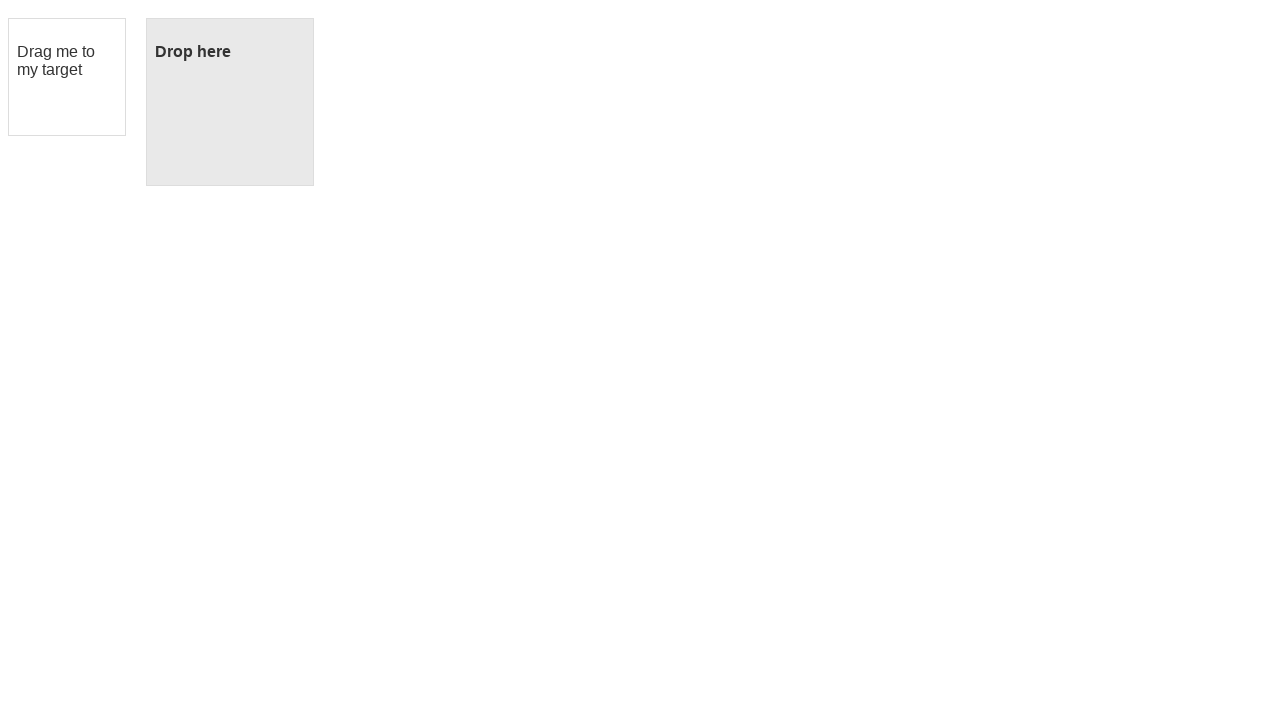

Dragged draggable element onto droppable target element at (230, 102)
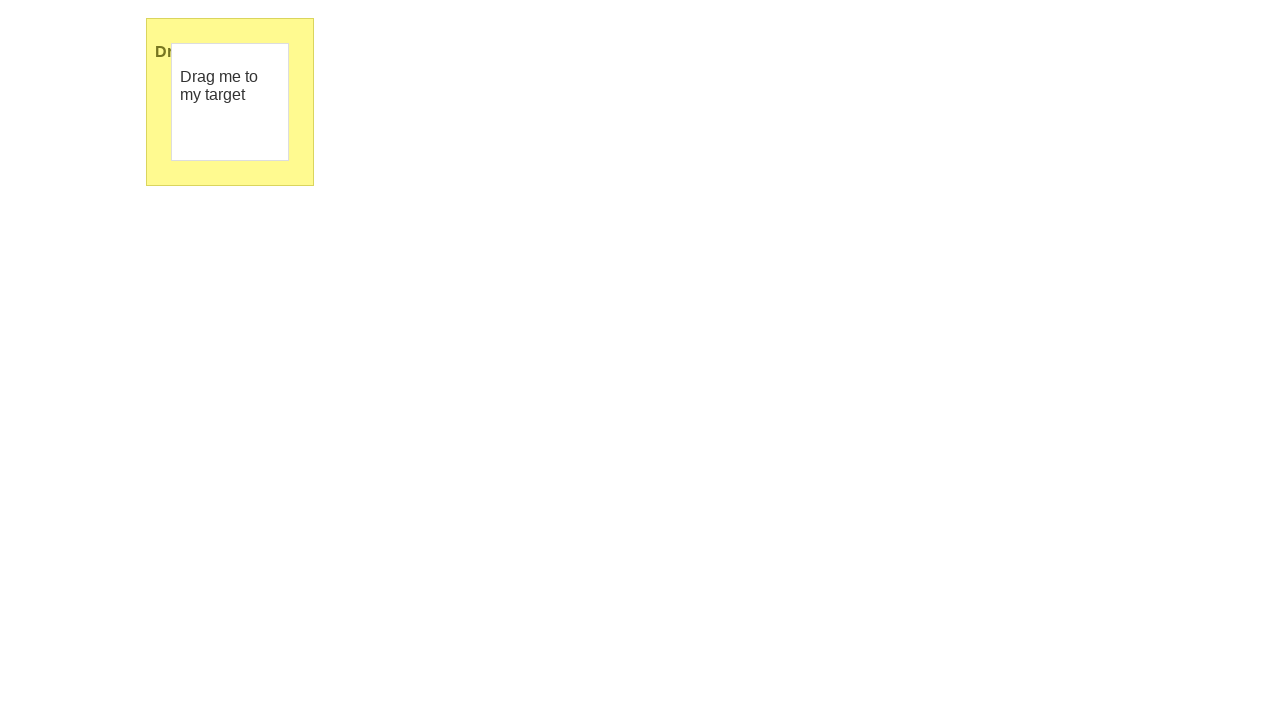

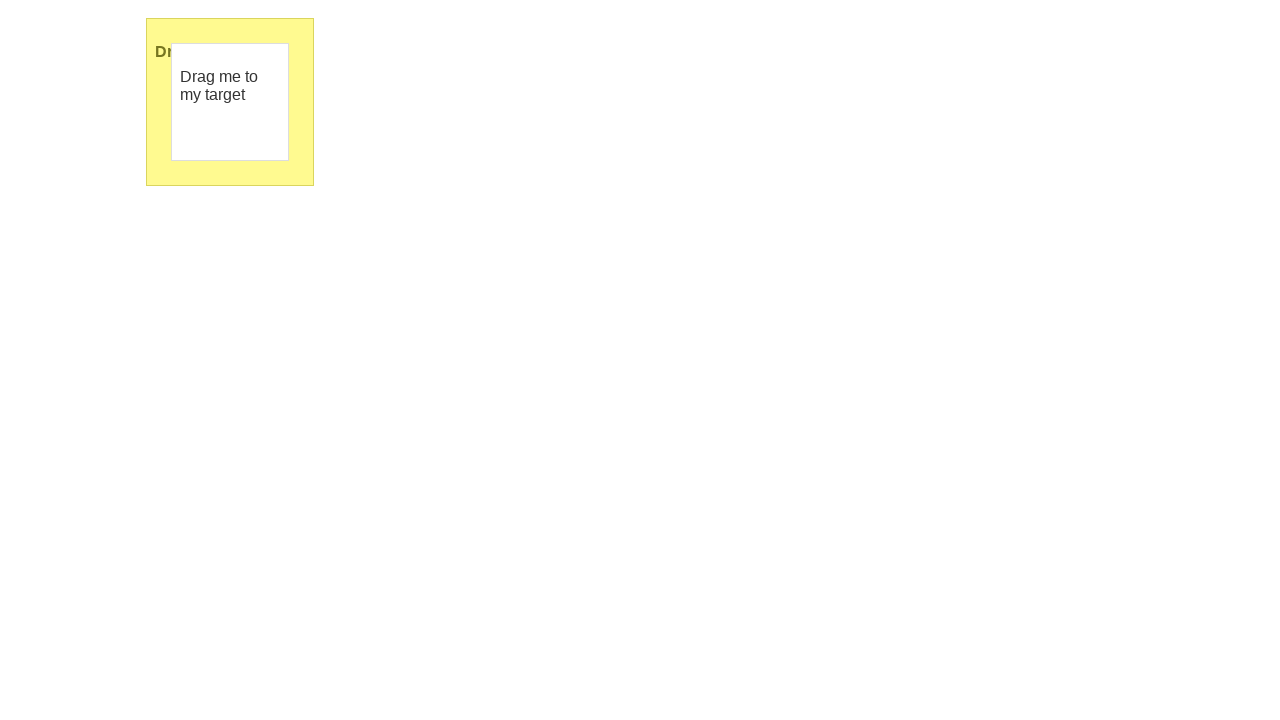